Checks if a checkbox is selected on the checkboxes page, and if not, clicks to select it

Starting URL: https://the-internet.herokuapp.com/checkboxes

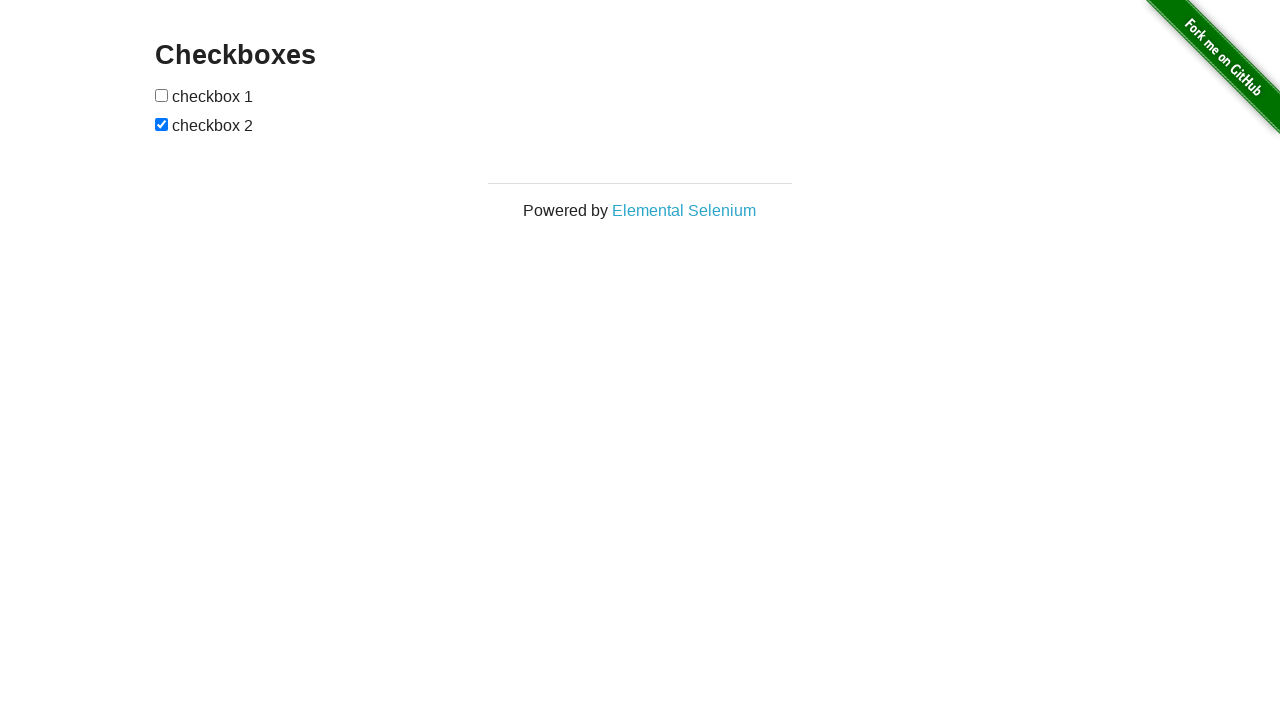

Located the first checkbox element on the checkboxes page
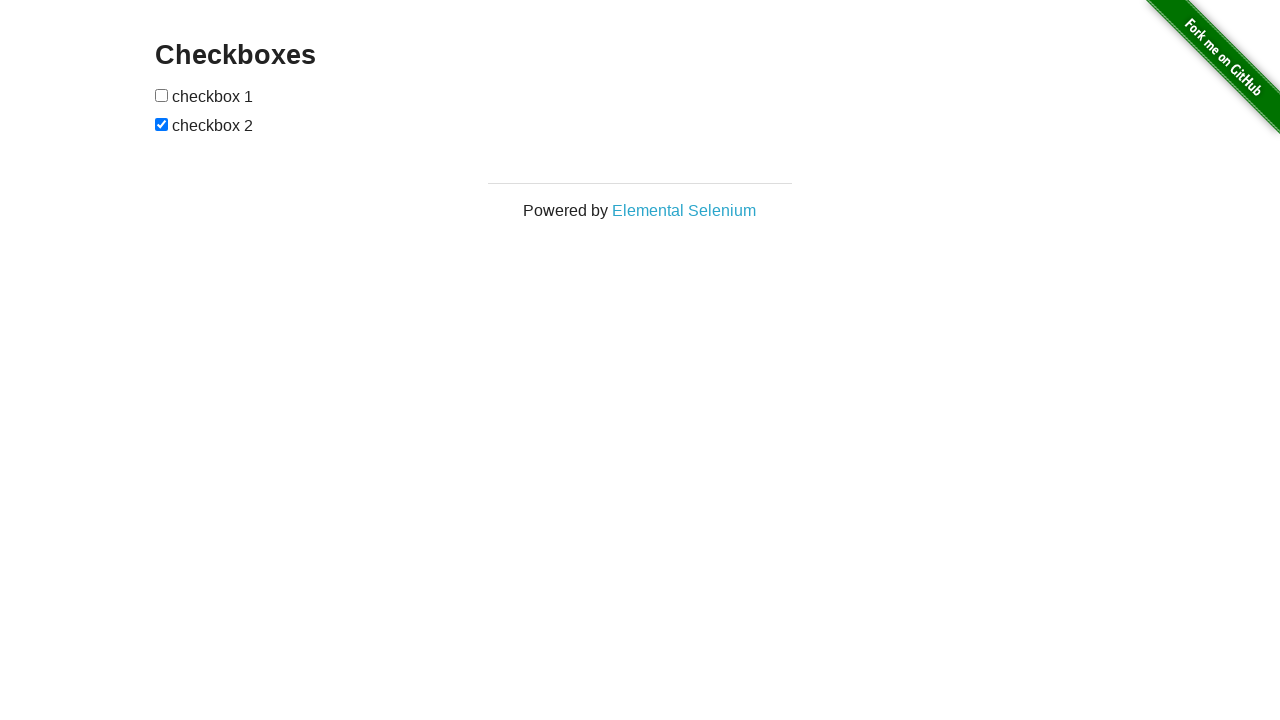

Confirmed that the checkbox is not selected
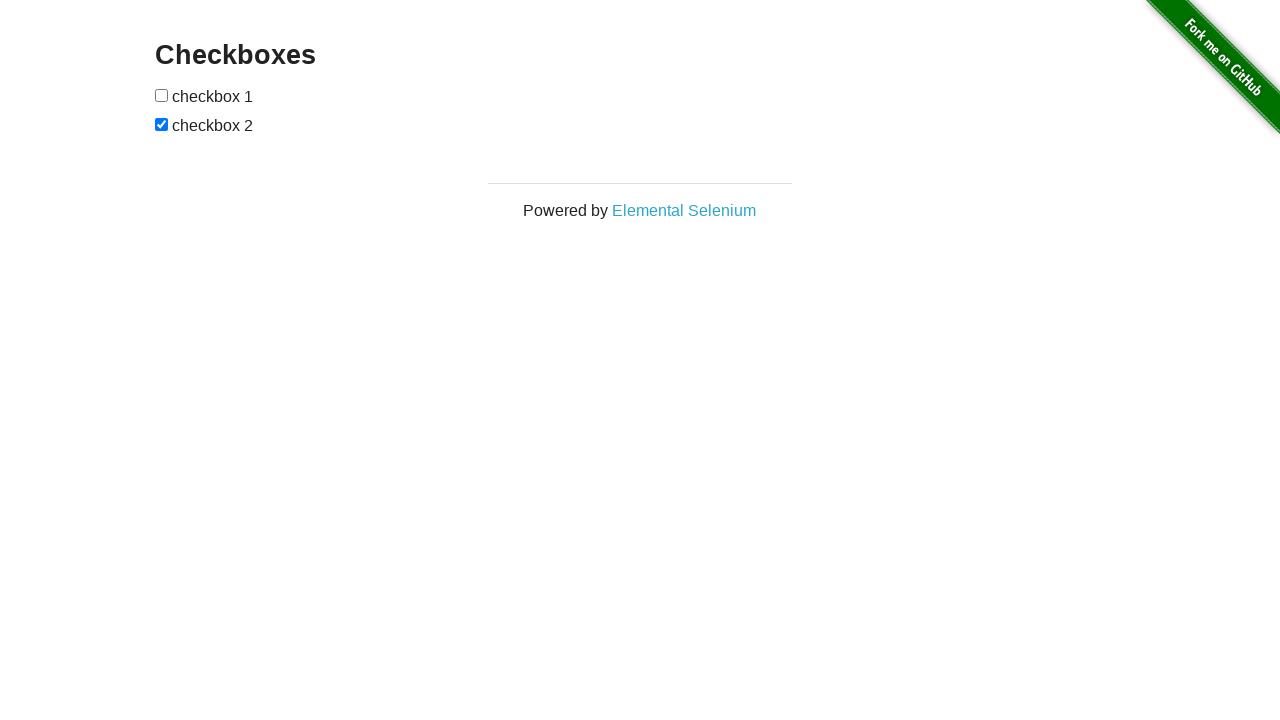

Clicked the checkbox to select it at (162, 95) on input[type='checkbox'] >> nth=0
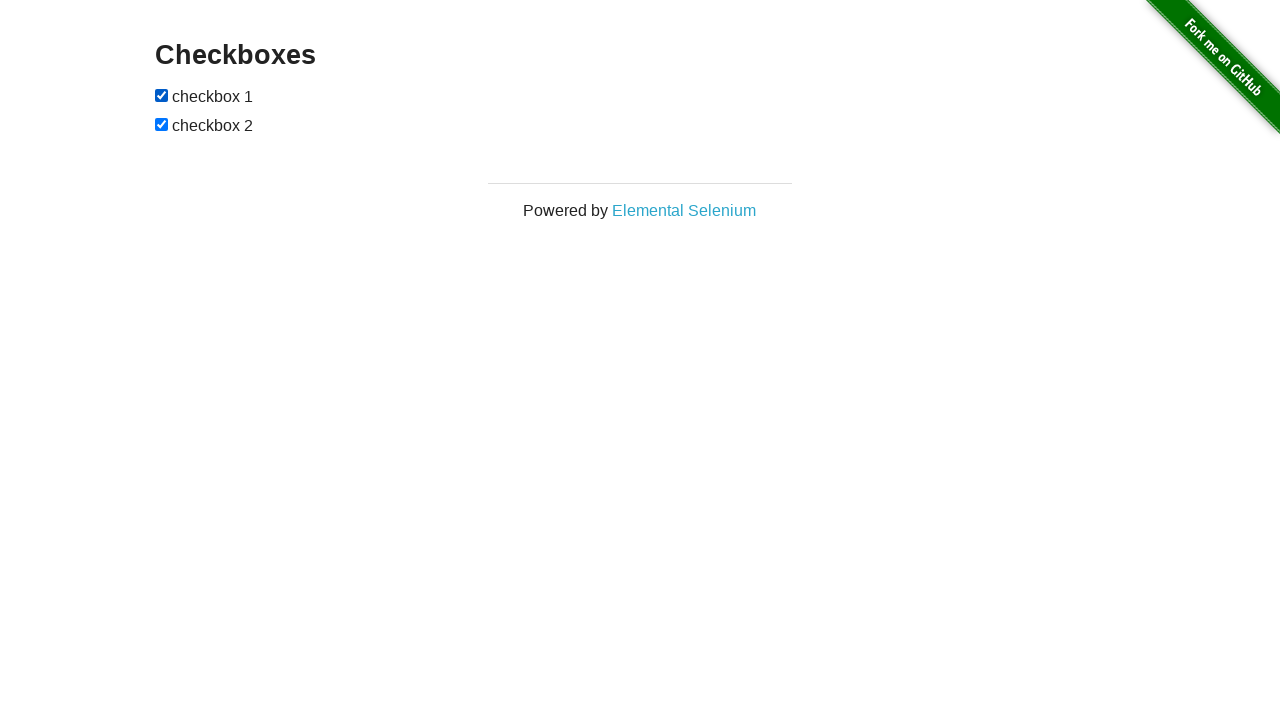

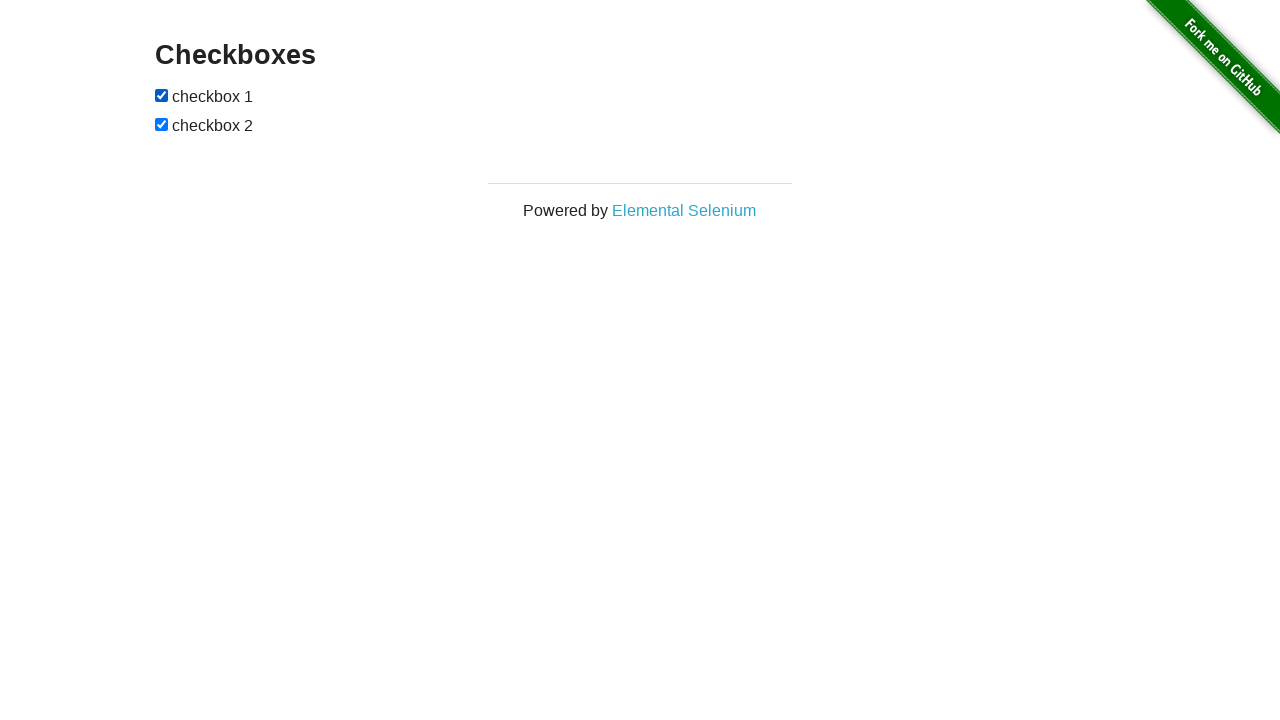